Tests the student registration form by filling in the first name field on the Selenium practice page

Starting URL: https://www.tutorialspoint.com/selenium/practice/selenium_automation_practice.php

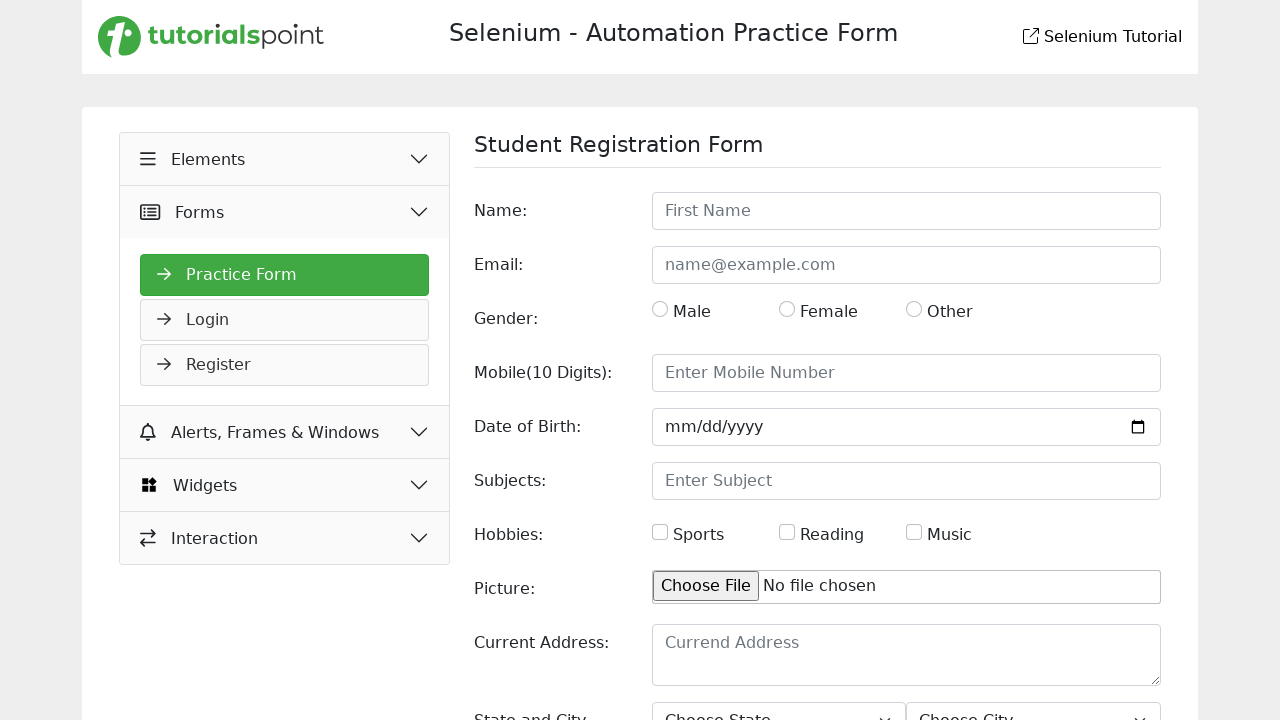

Filled first name field with 'Dabarjun Mazumdar' on student registration form on //input[@placeholder='First Name']
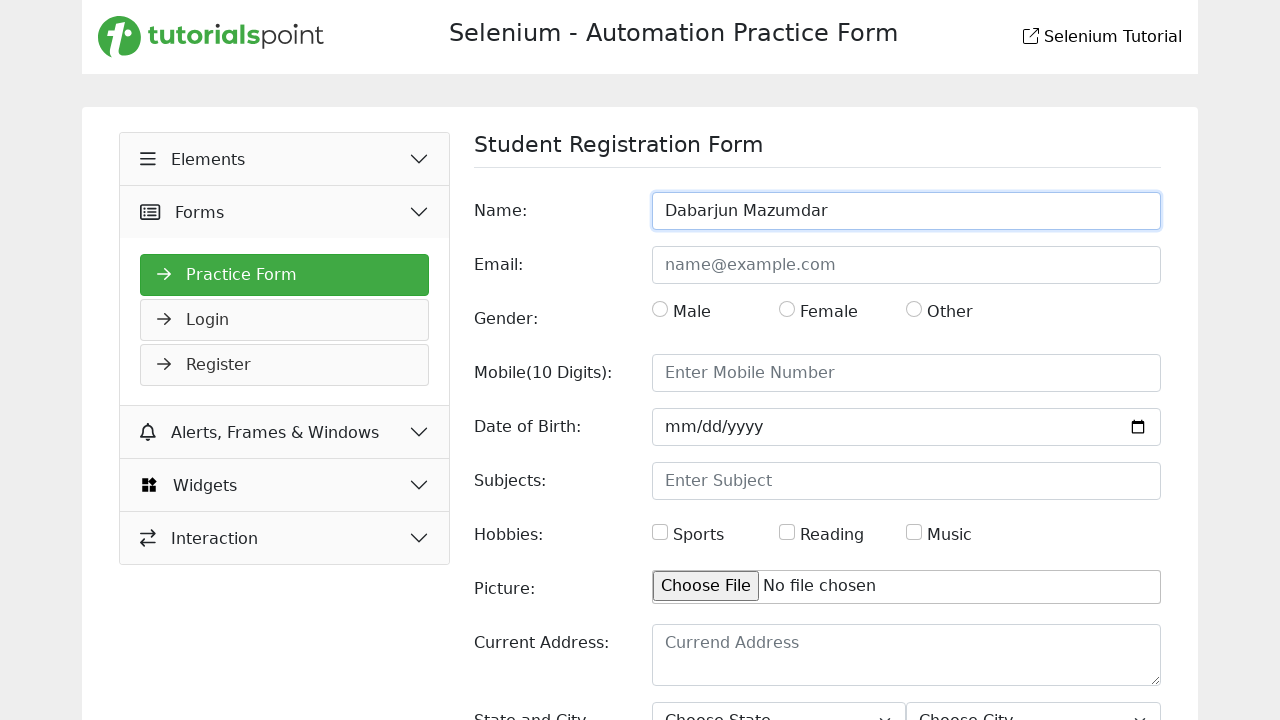

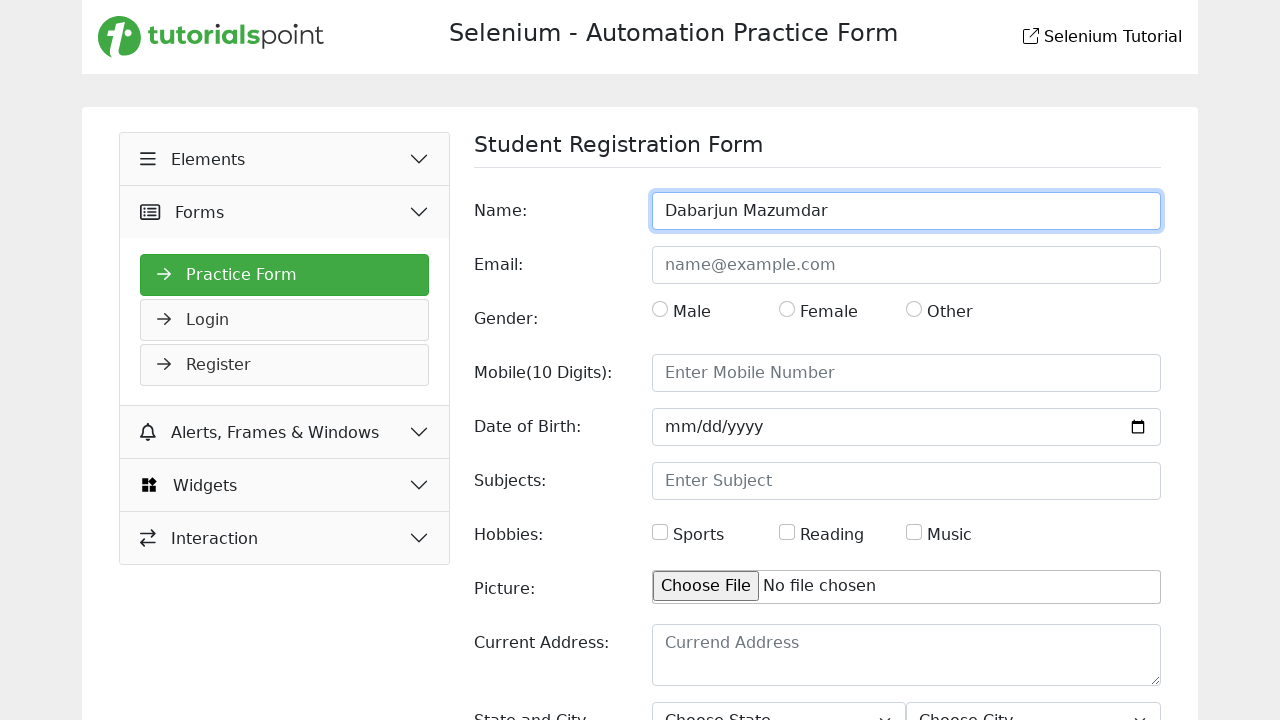